Tests navigation to the Checkboxes page and verifies there are two checkbox elements

Starting URL: https://the-internet.herokuapp.com/

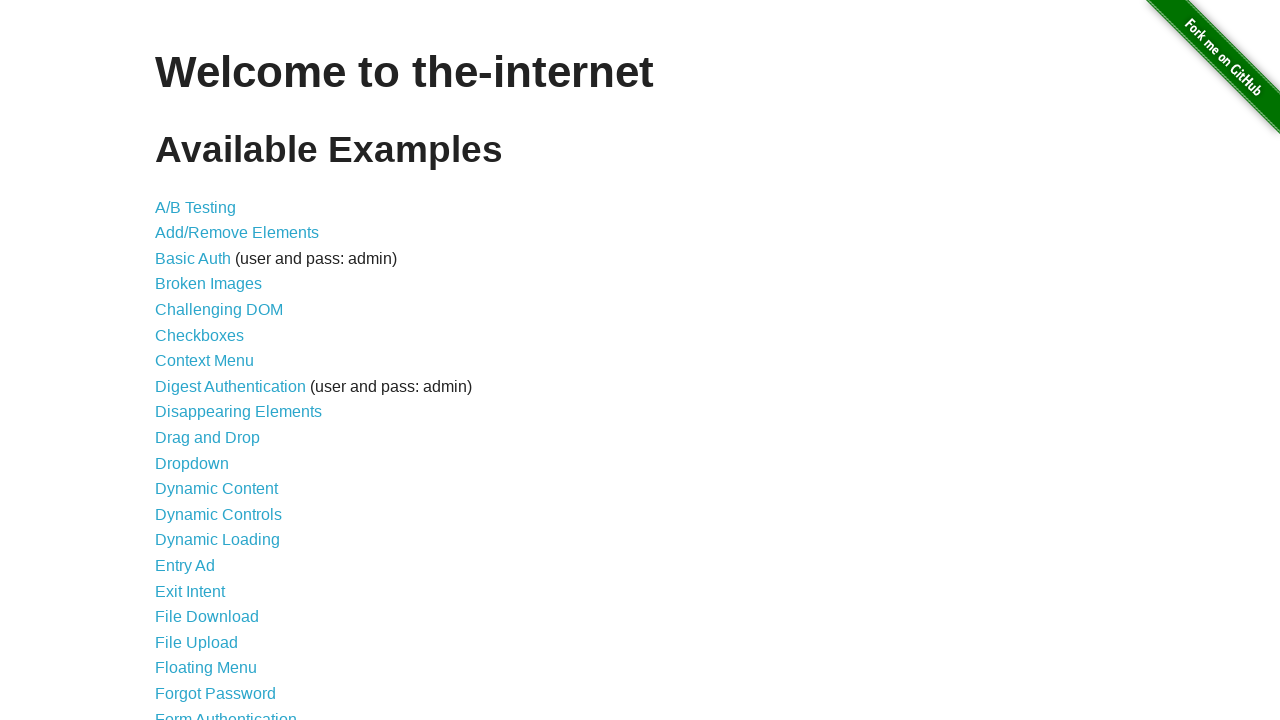

Clicked on Checkboxes link at (200, 335) on a[href='/checkboxes']
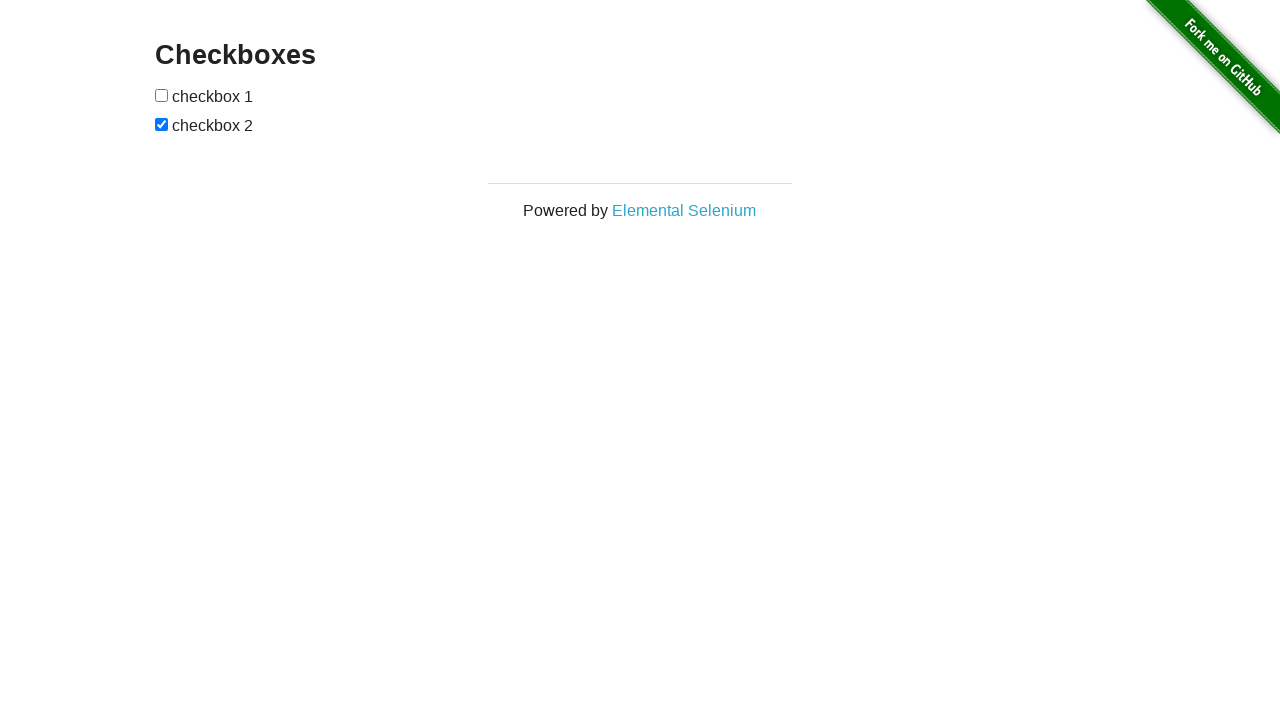

Checkboxes page loaded - h3 heading appeared
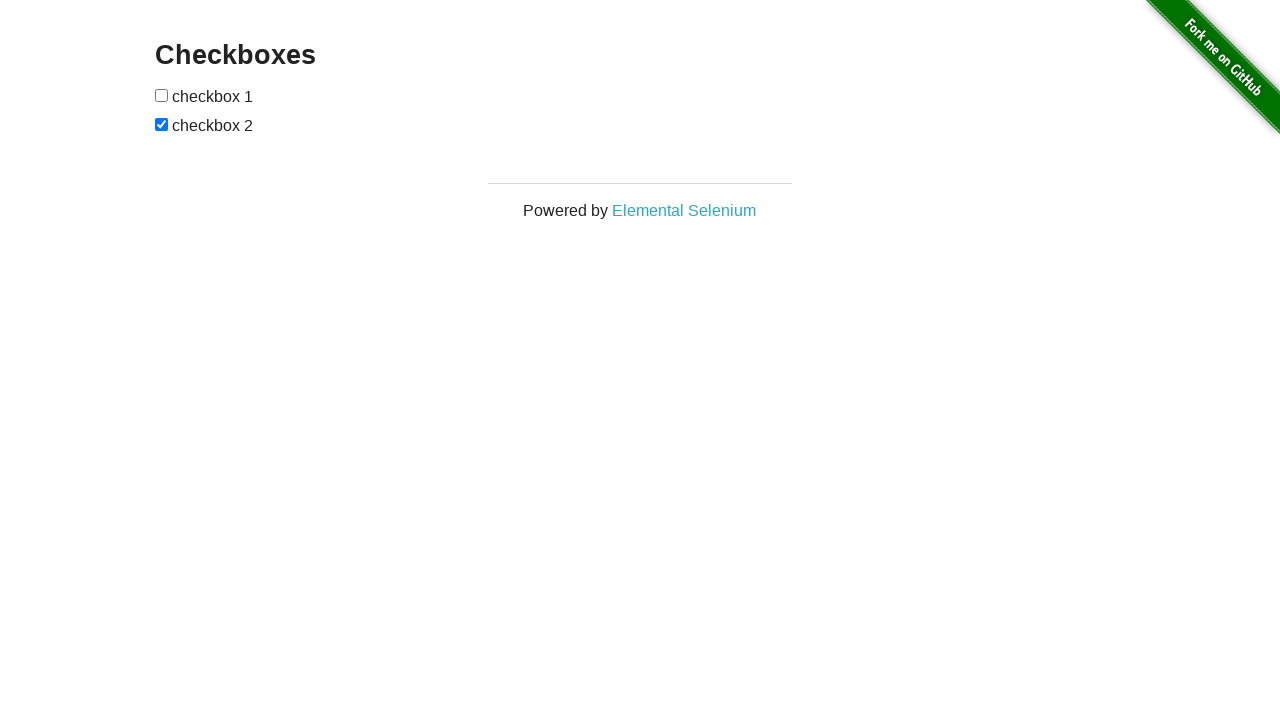

Verified heading text is 'Checkboxes'
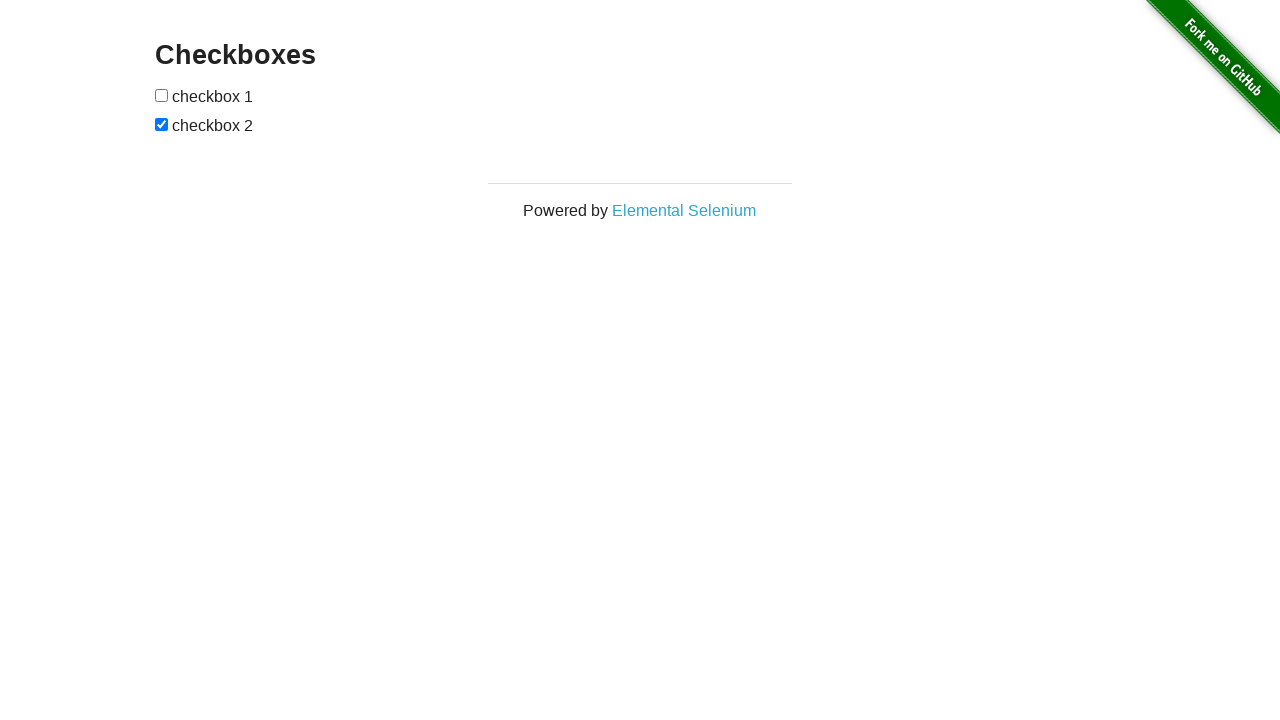

Verified there are 2 checkbox elements on the page
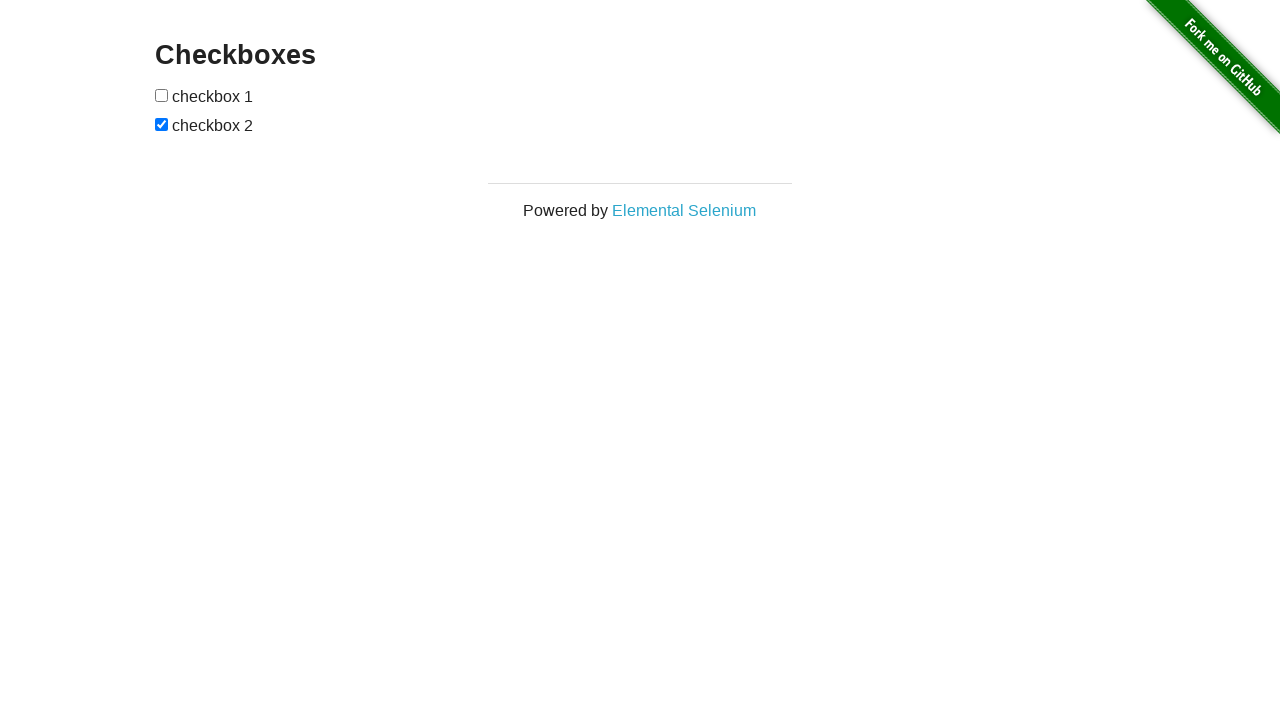

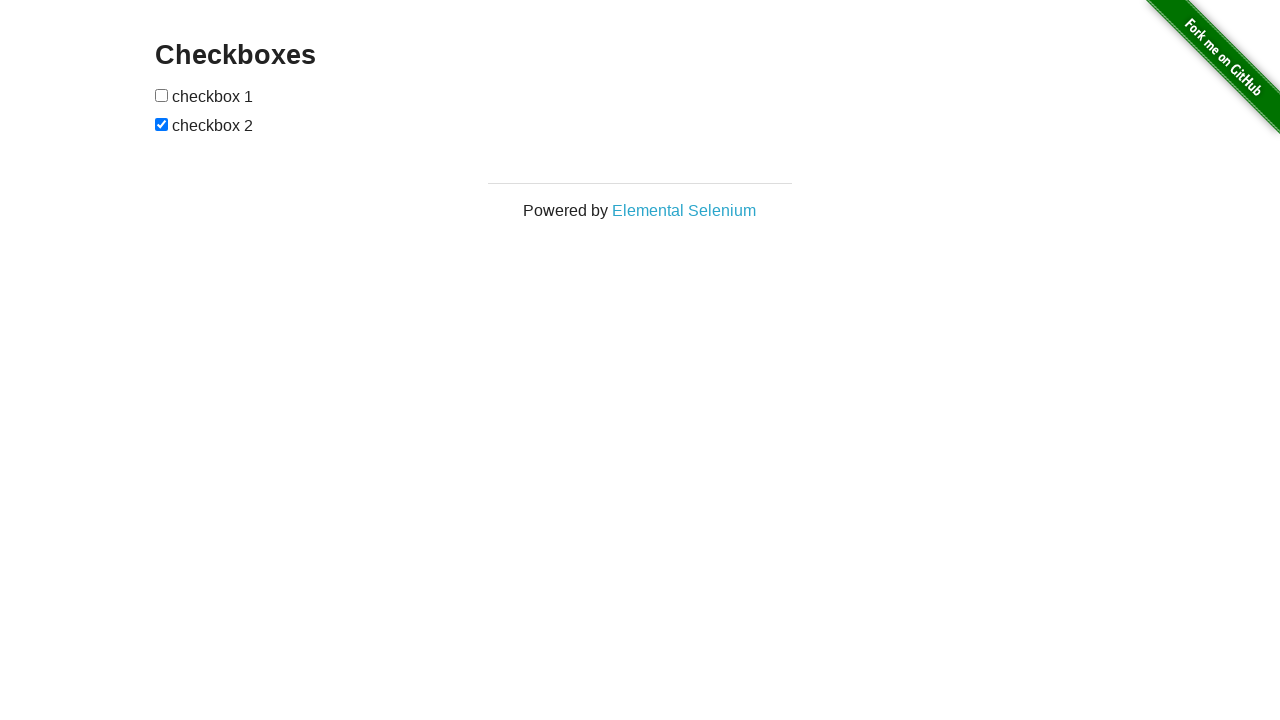